Tests file download functionality by clicking on a file link to download it from the download page

Starting URL: https://the-internet.herokuapp.com/download

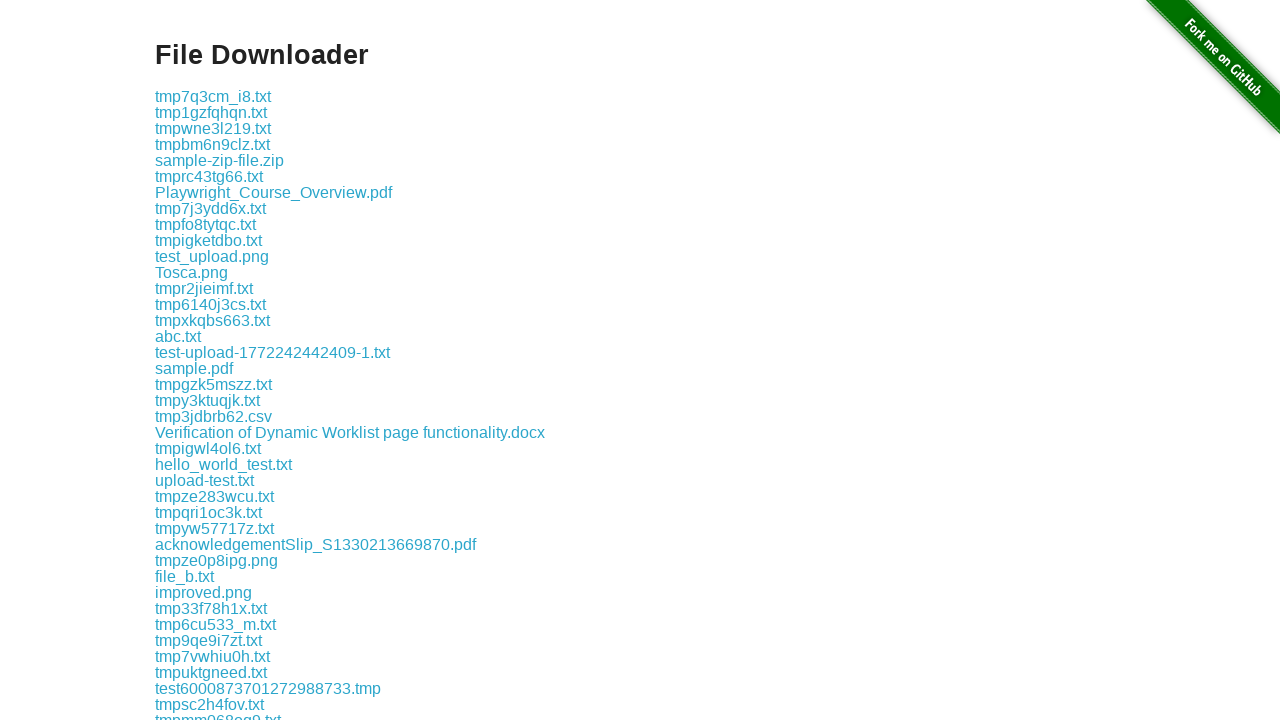

Clicked on some-file.txt link to download the file at (198, 360) on xpath=//a[text()='some-file.txt']
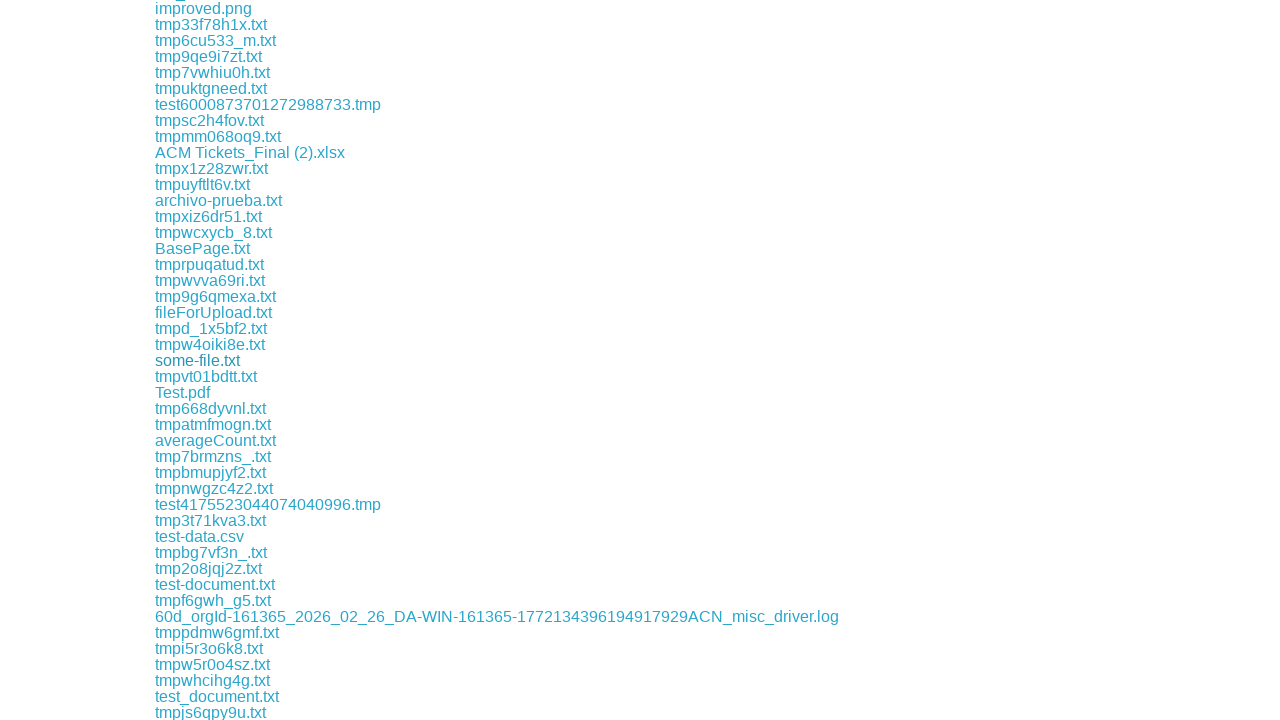

Waited for download to complete
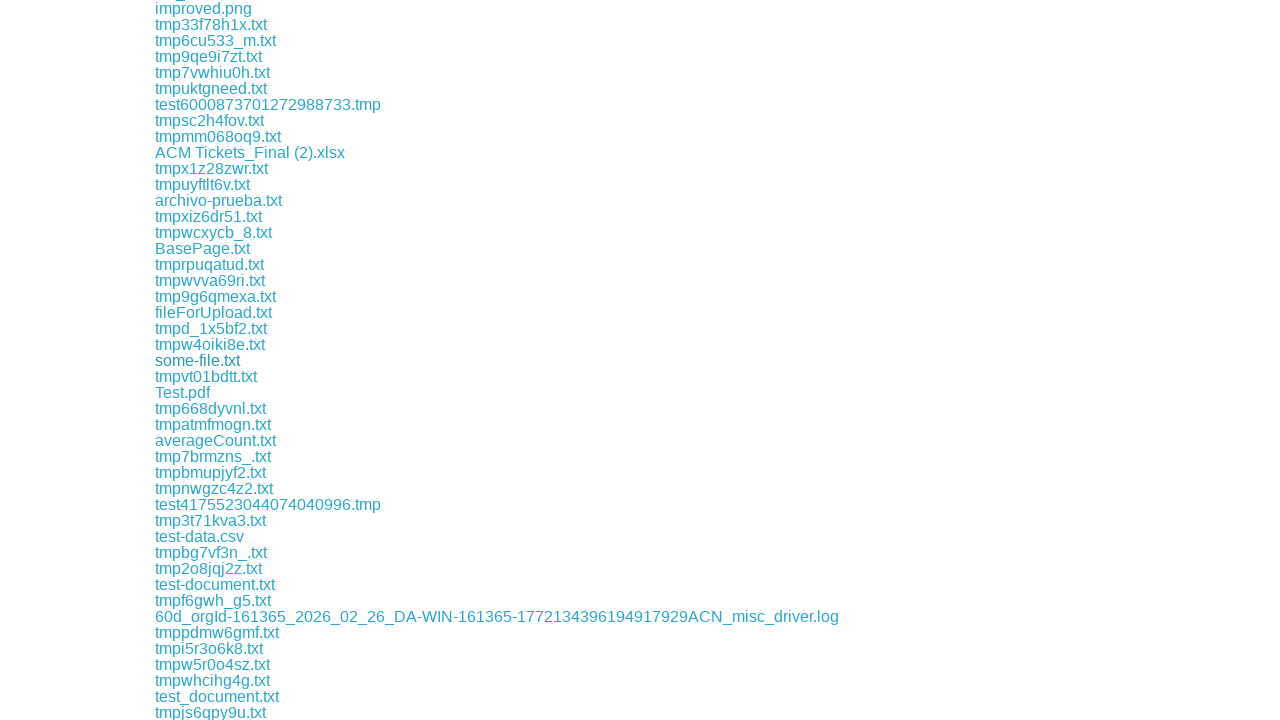

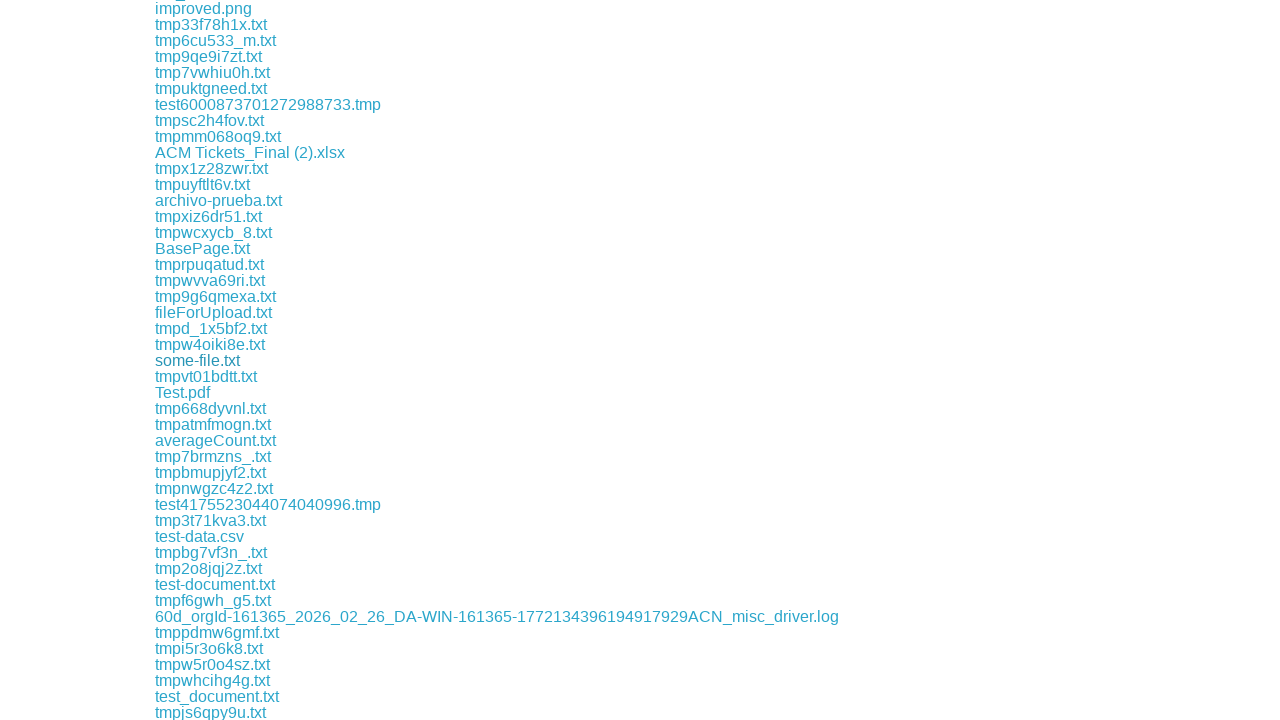